Tests login form with invalid credentials and verifies that an error message is displayed

Starting URL: https://the-internet.herokuapp.com/login

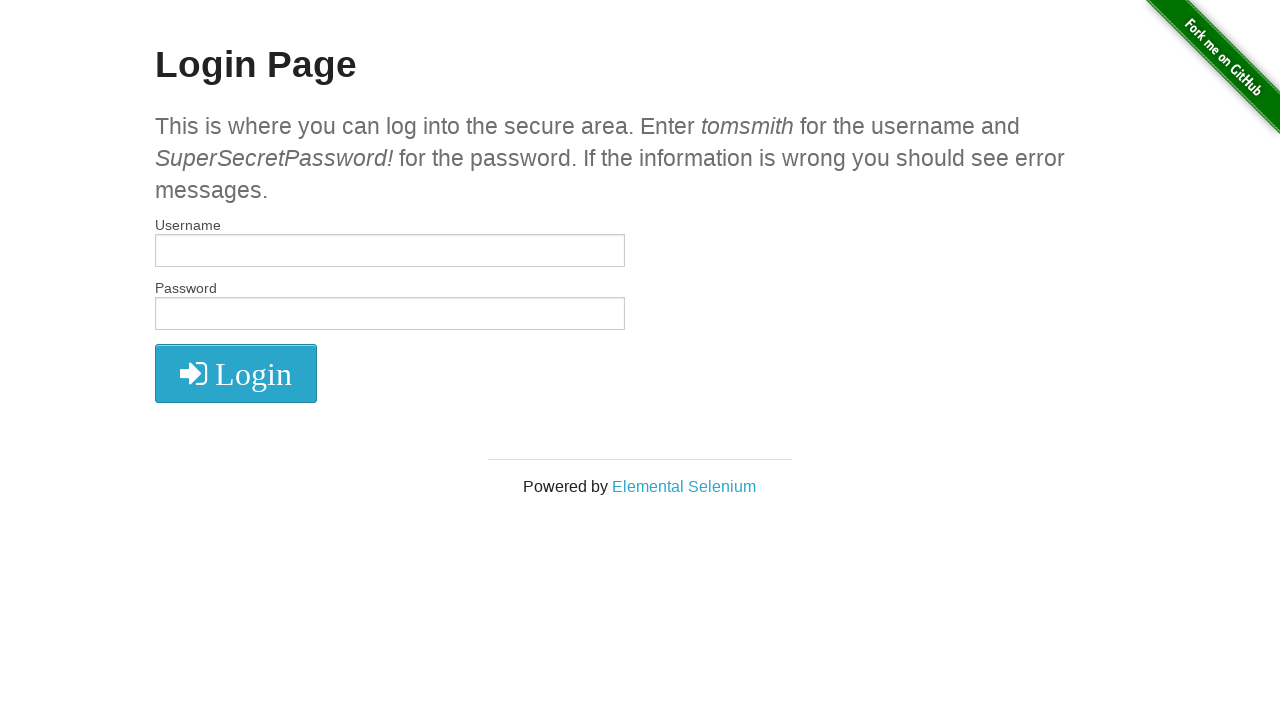

Filled username field with 'invalidUsername' on #username
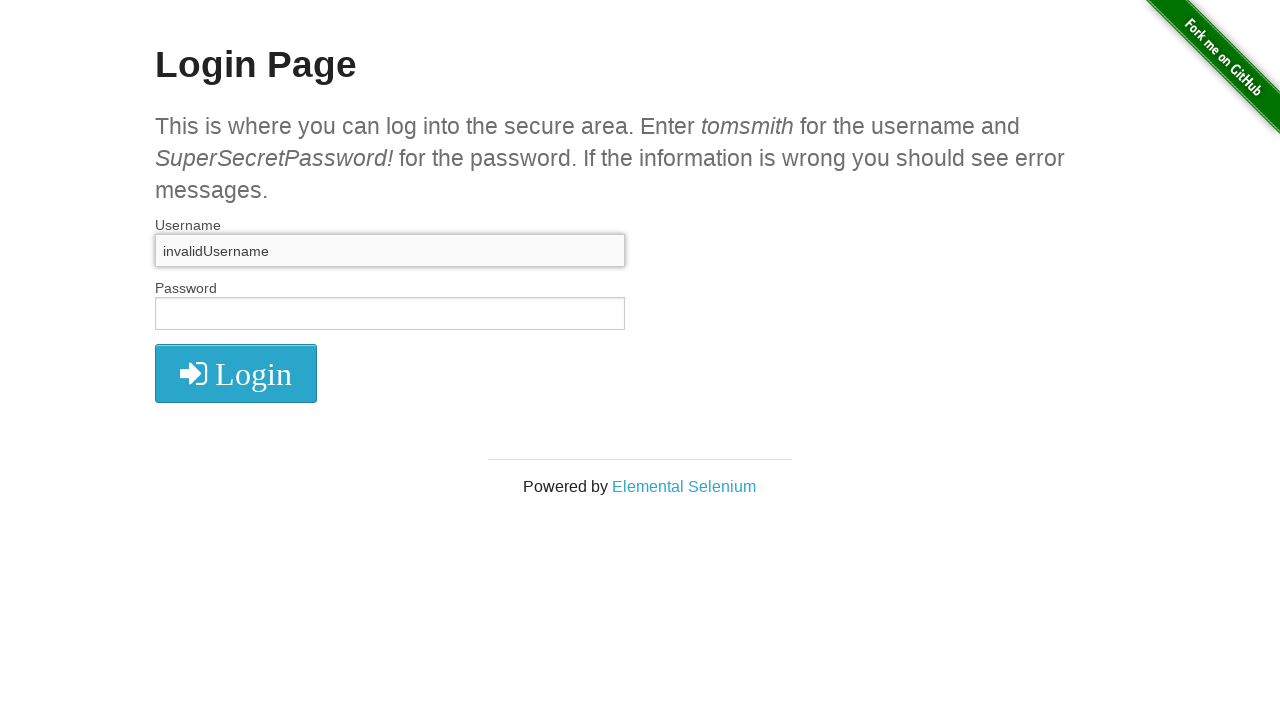

Filled password field with 'invalidPassword' on #password
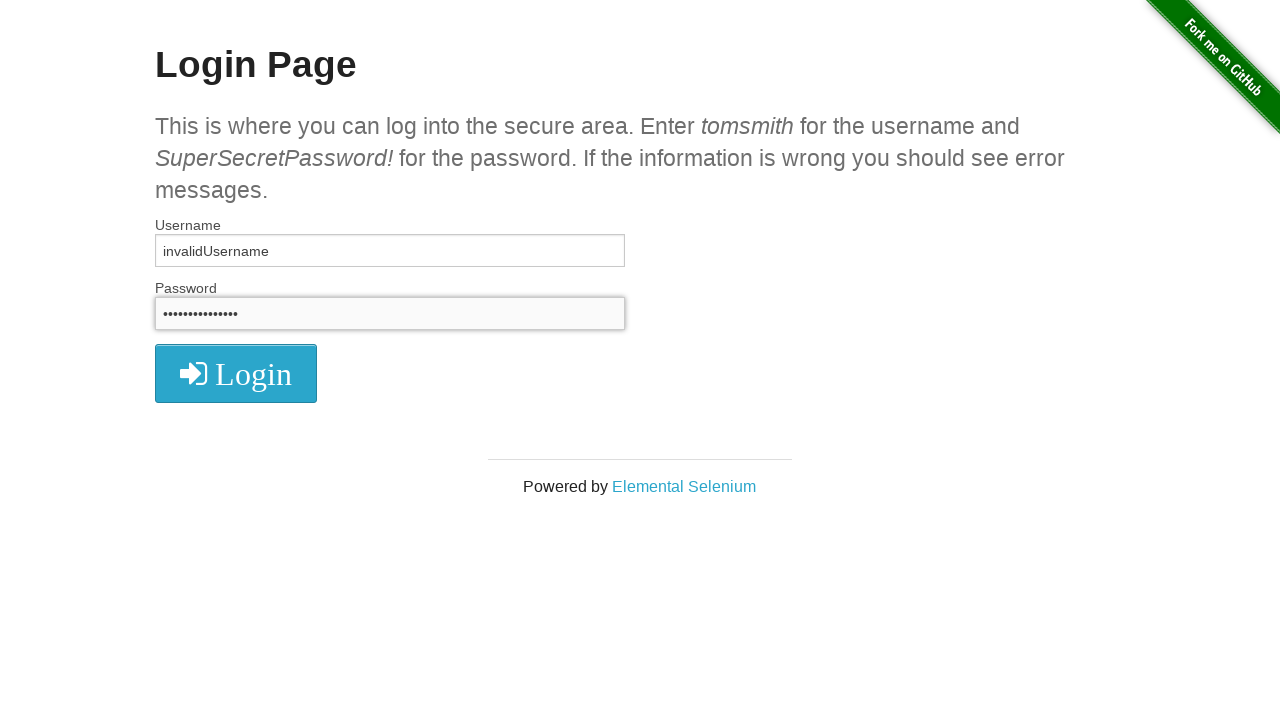

Clicked login button to submit invalid credentials at (236, 373) on button[type='submit']
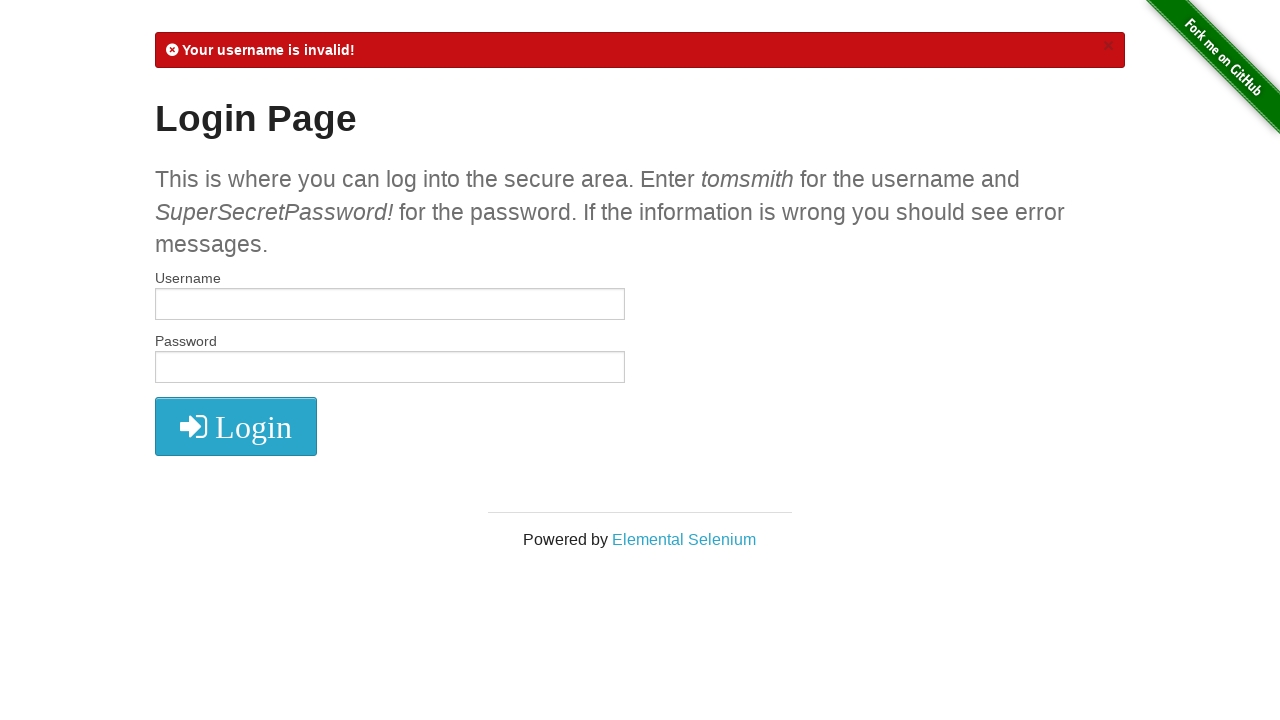

Error message appeared confirming login failed with invalid credentials
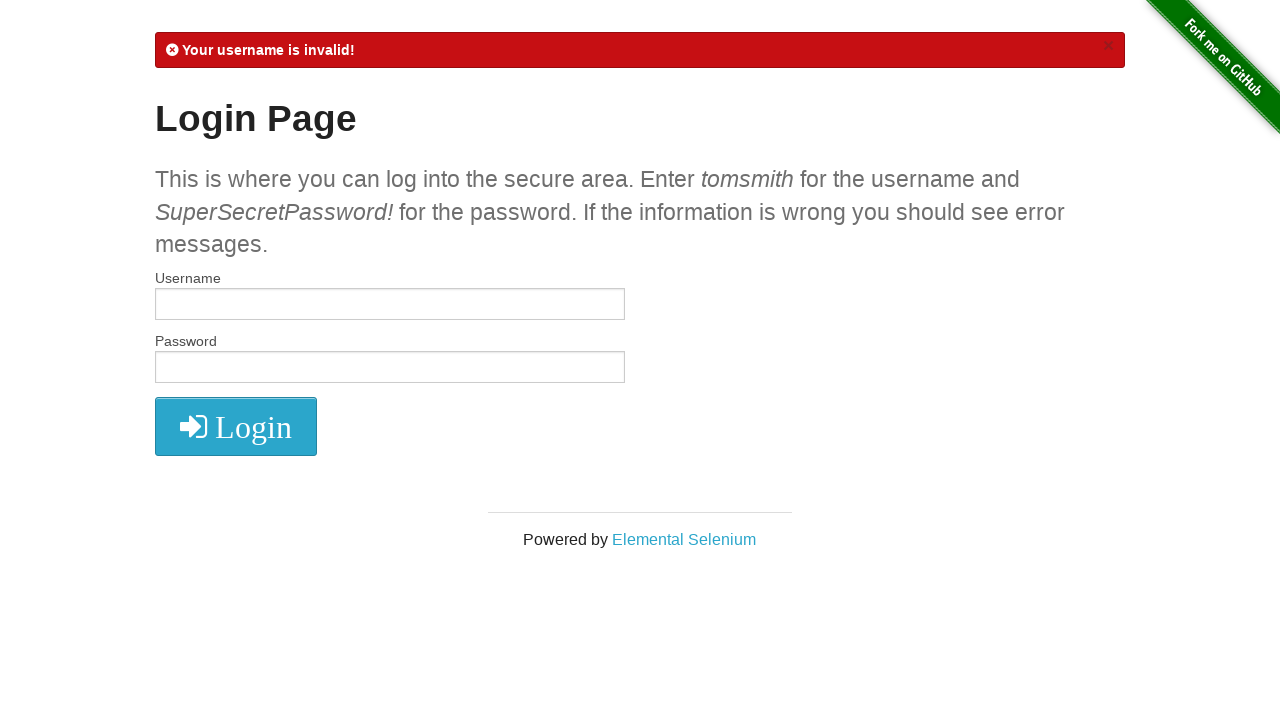

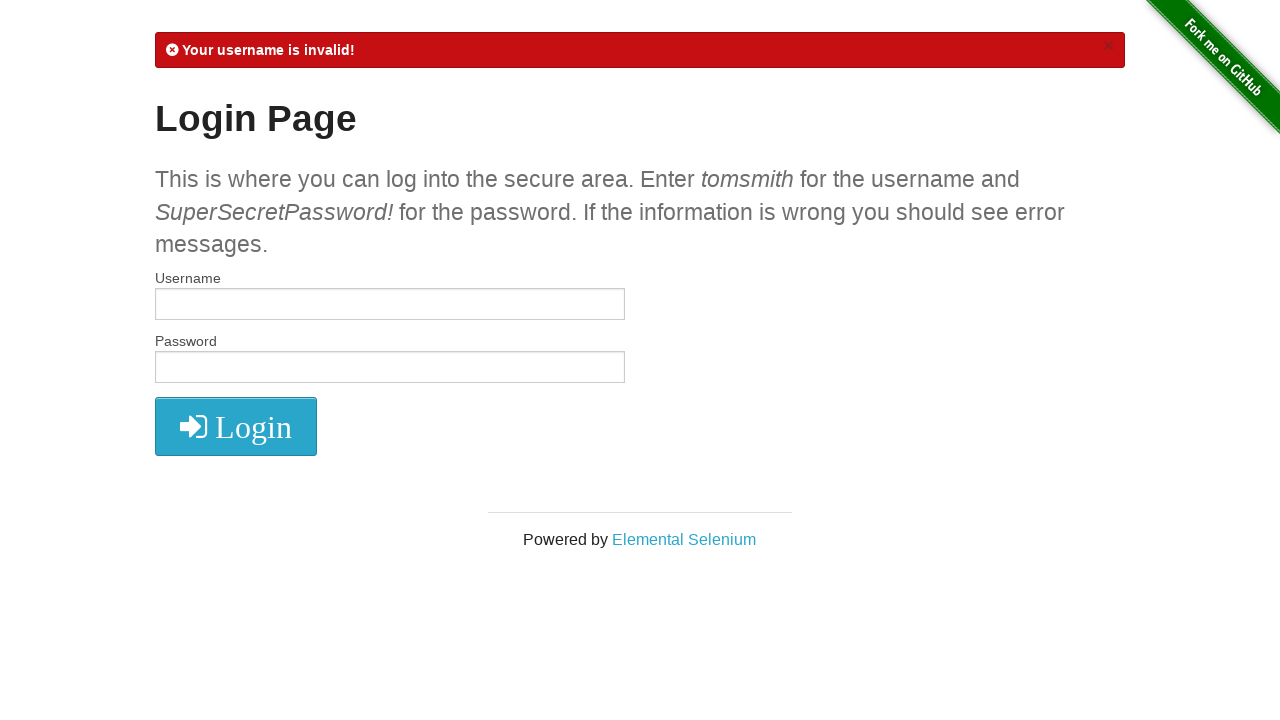